Tests tooltip functionality by hovering over a text field and verifying the tooltip text appears

Starting URL: https://demoqa.com/tool-tips/

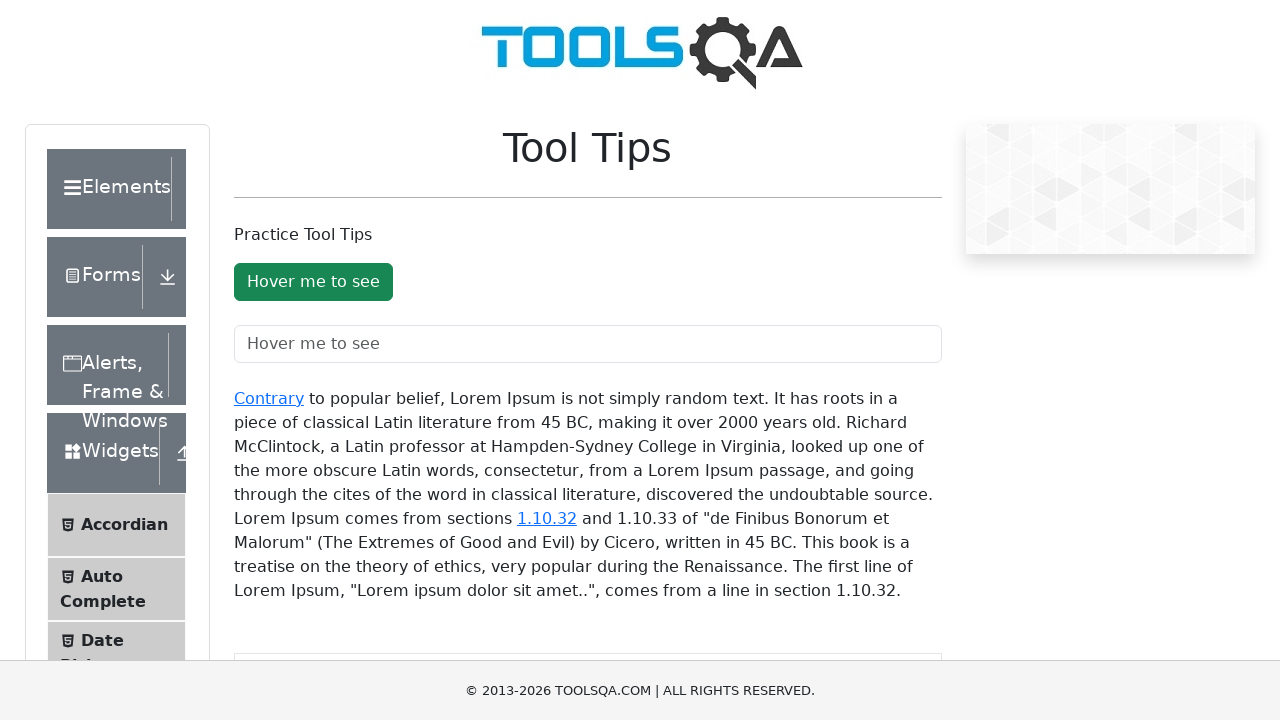

Hovered over the text field to trigger tooltip at (588, 344) on input#toolTipTextField
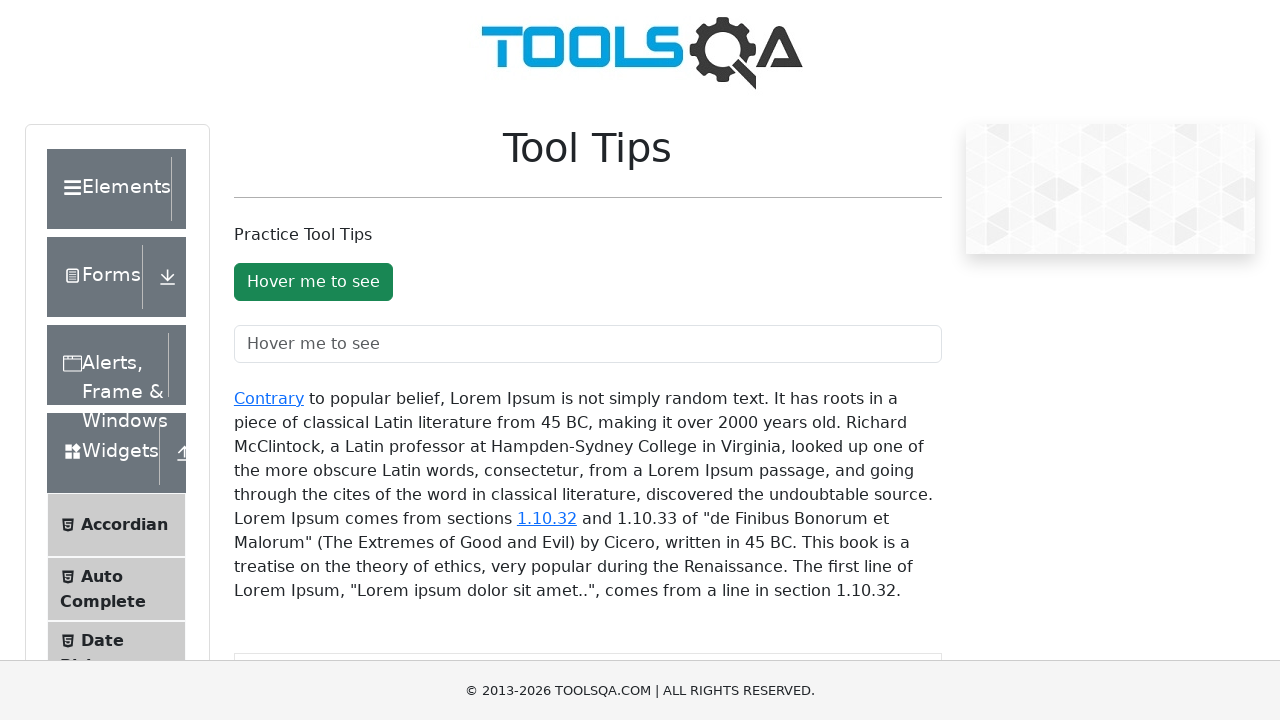

Tooltip appeared after hovering
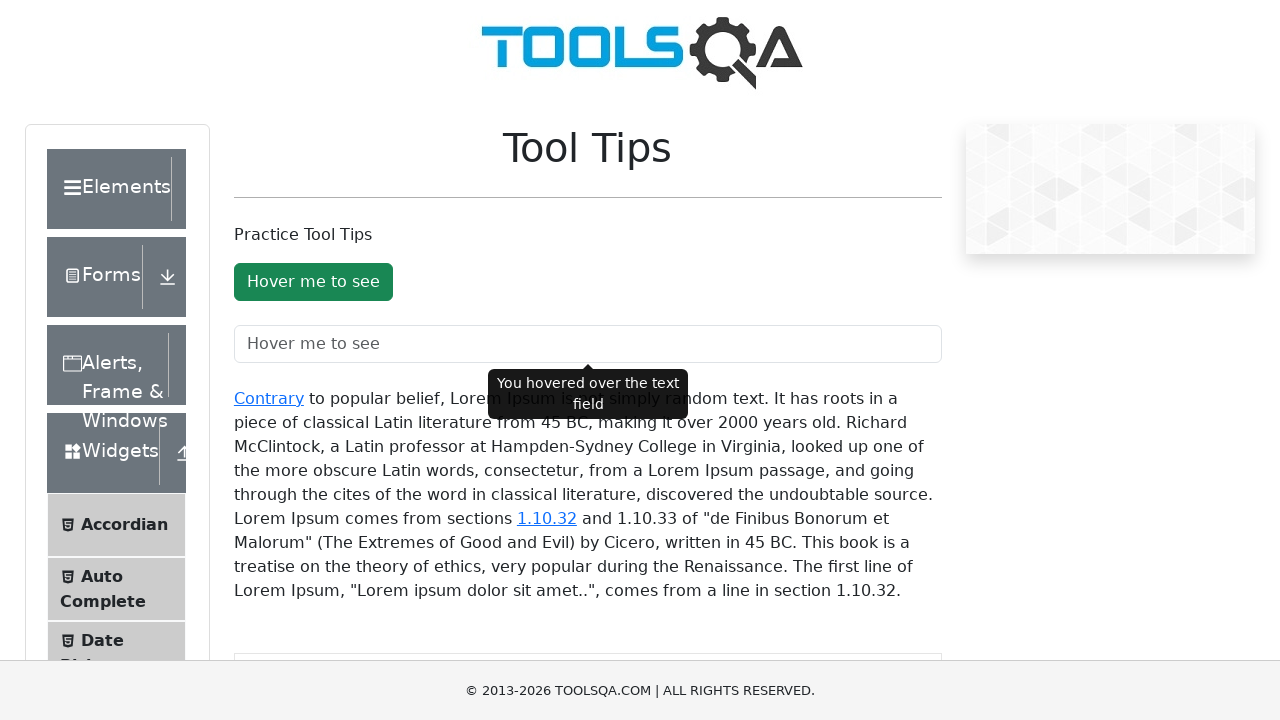

Retrieved tooltip text content
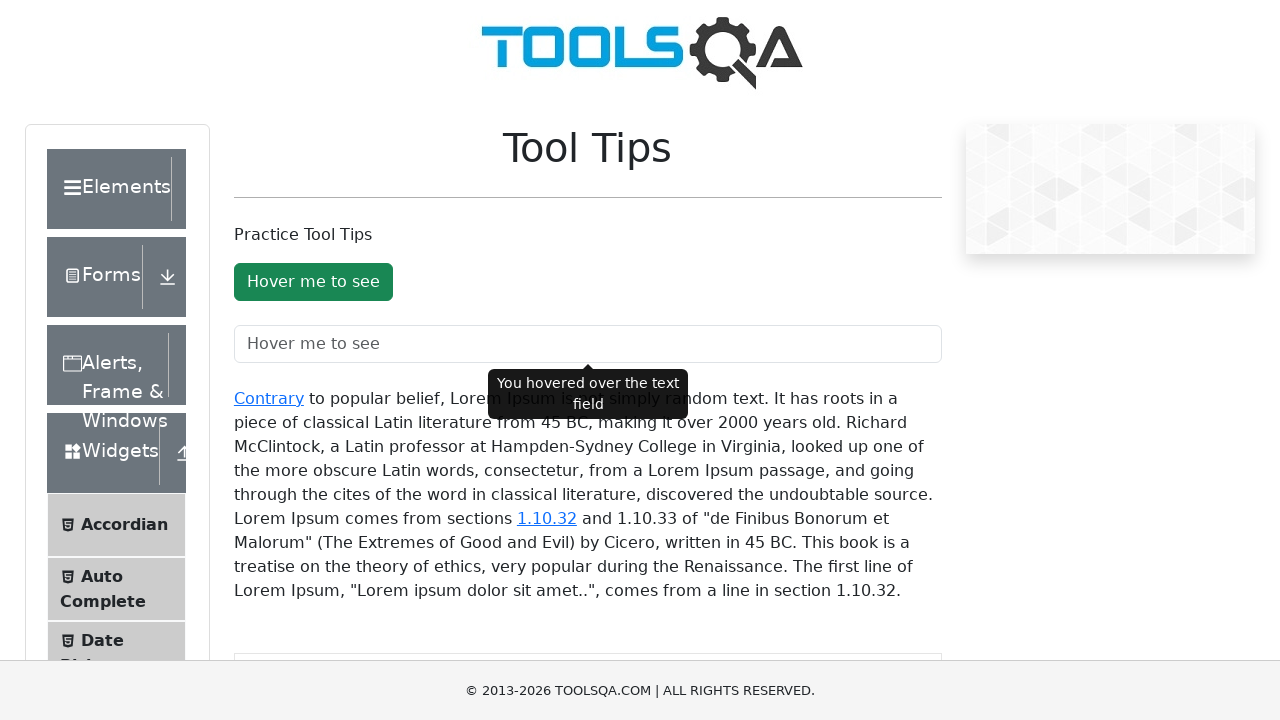

Verified tooltip text matches expected value 'You hovered over the text field'
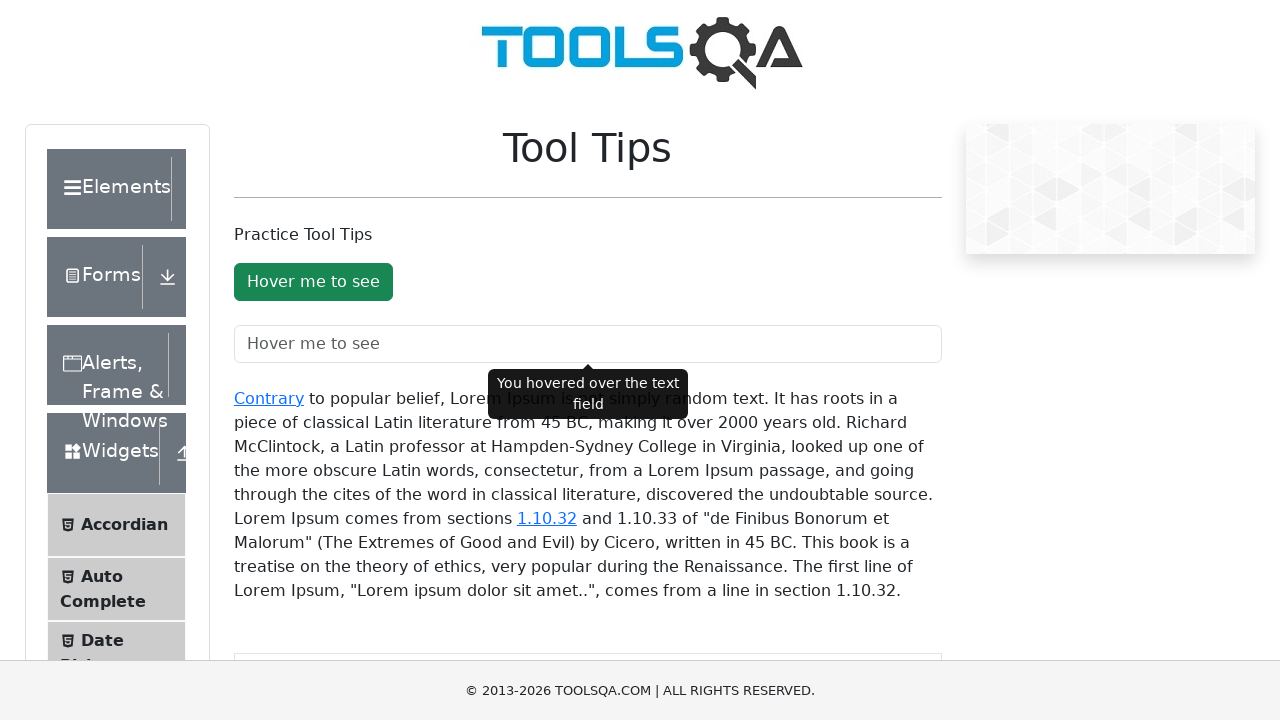

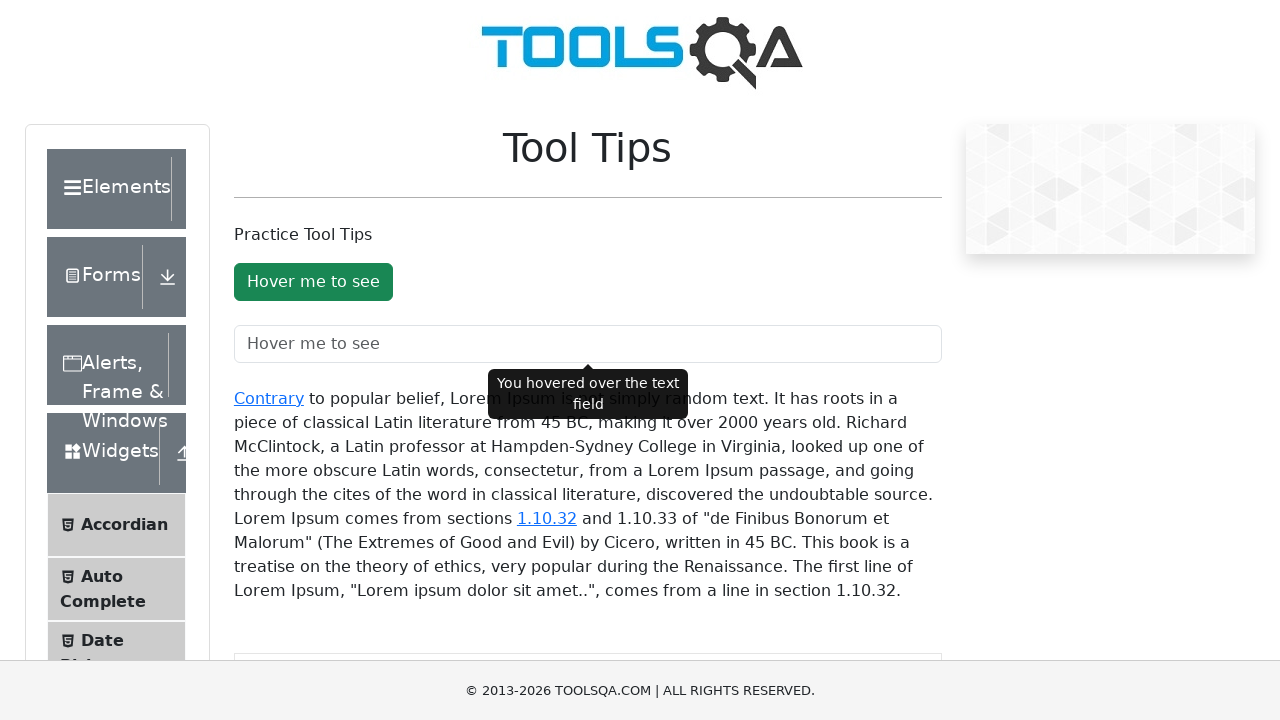